Tests email field validation by entering invalid email, verifying error message appears, then entering valid email and verifying error disappears.

Starting URL: https://skryabin.com/market/quote.html

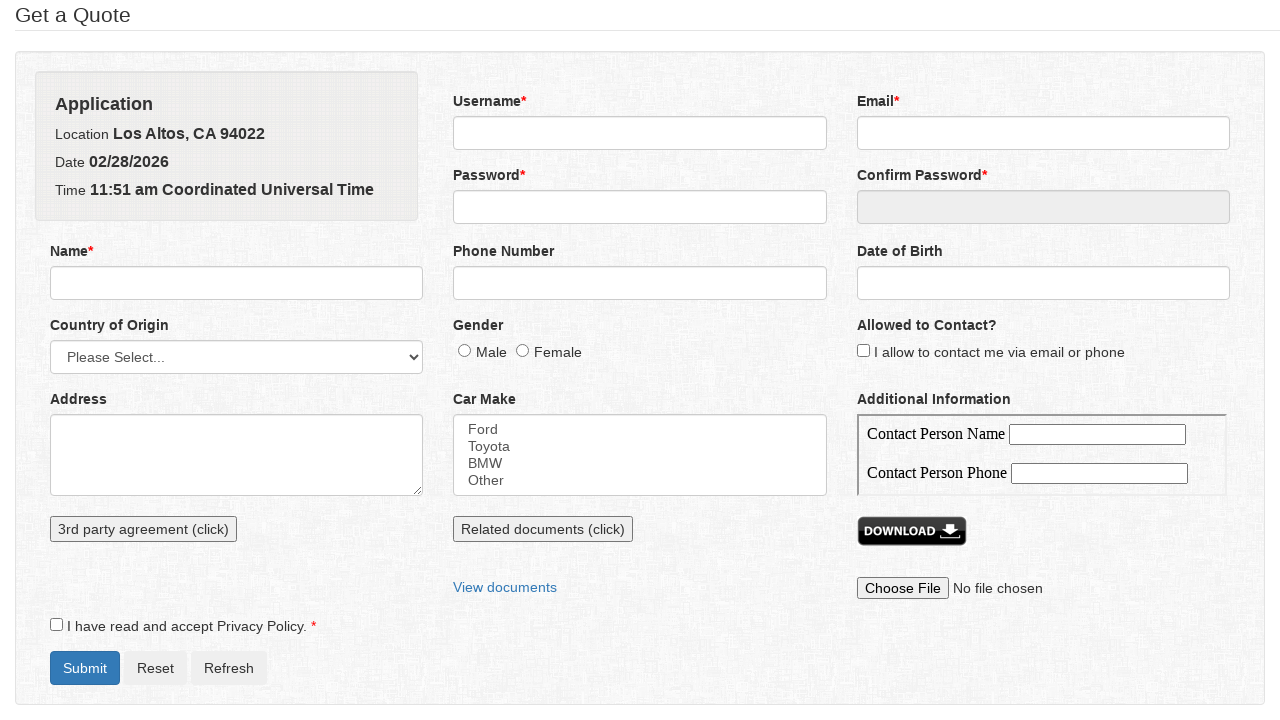

Filled email field with invalid email 'invalidemail' (no @ symbol) on input[name='email']
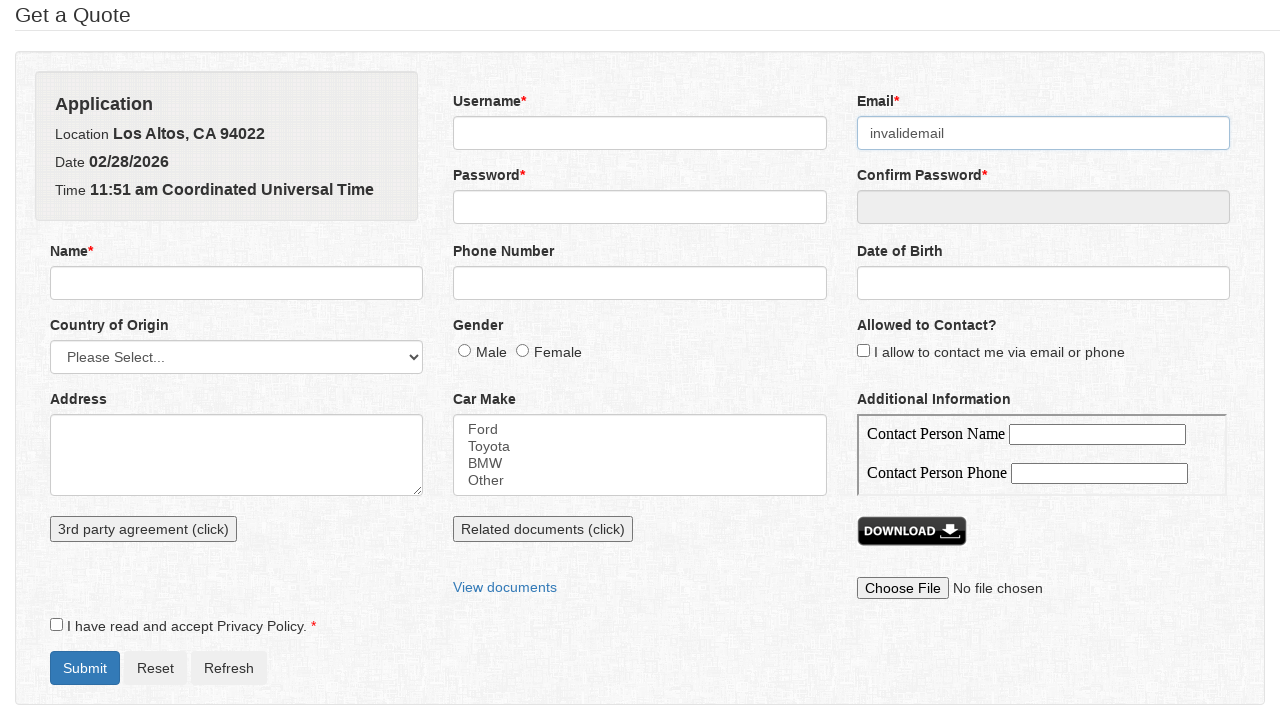

Clicked username field to trigger email validation at (640, 133) on input[name='username']
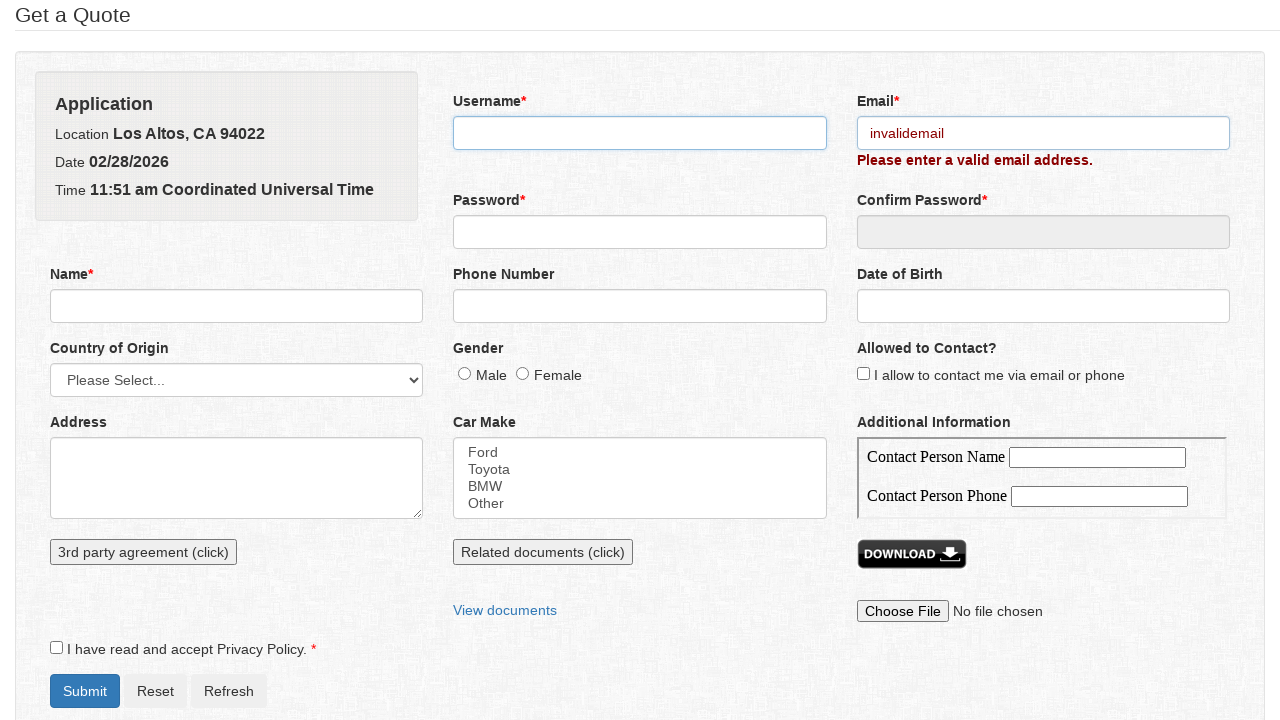

Email error message appeared as expected
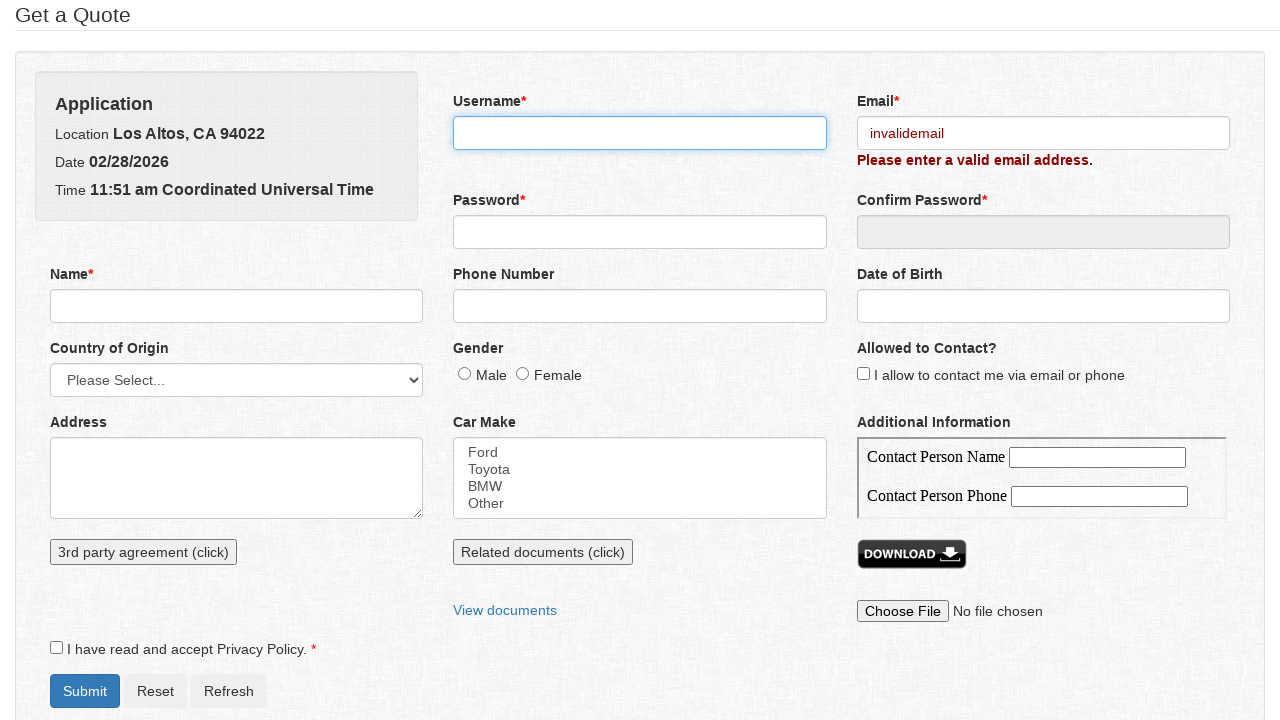

Cleared email field on input[name='email']
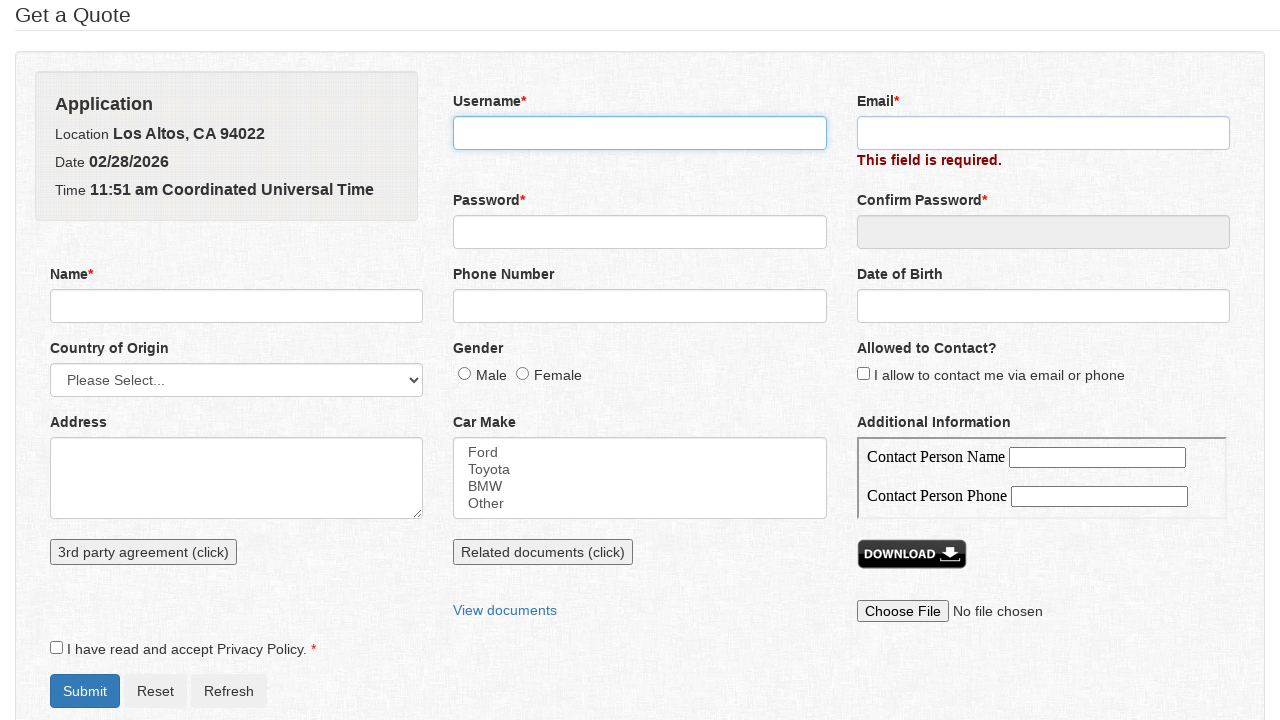

Filled email field with valid email 'valid.user@example.com' on input[name='email']
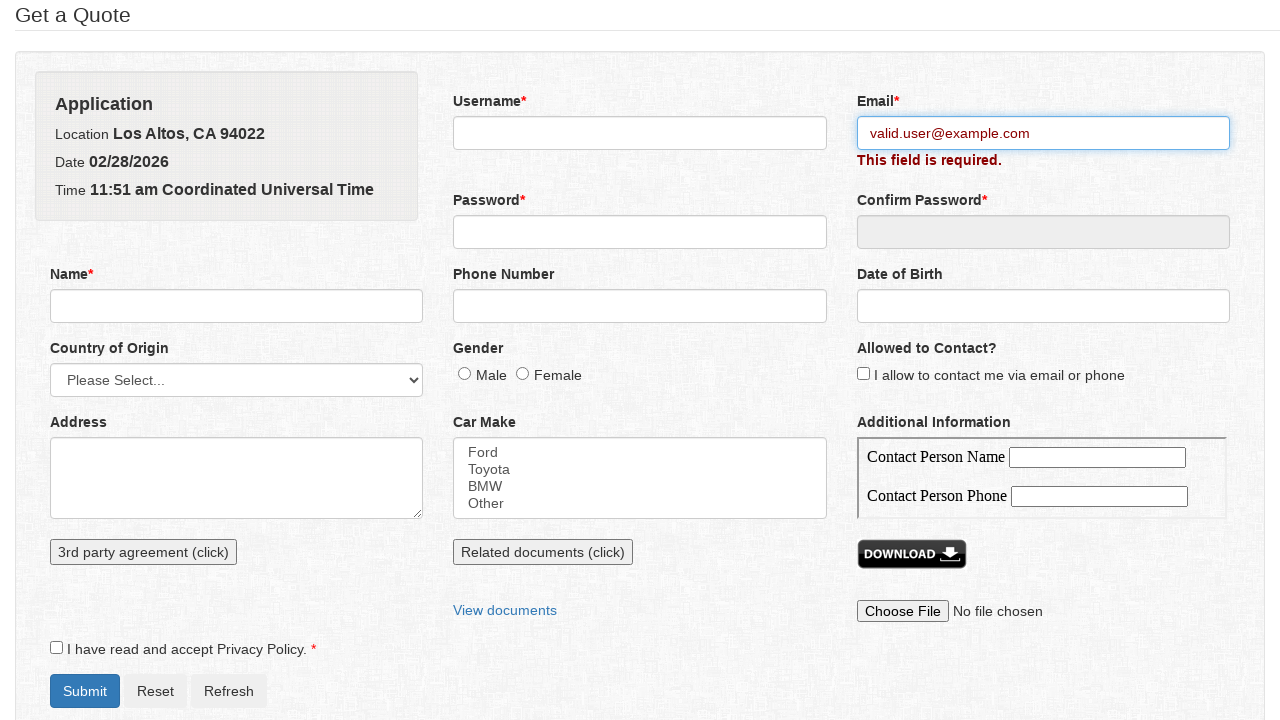

Clicked username field to re-validate email at (640, 133) on input[name='username']
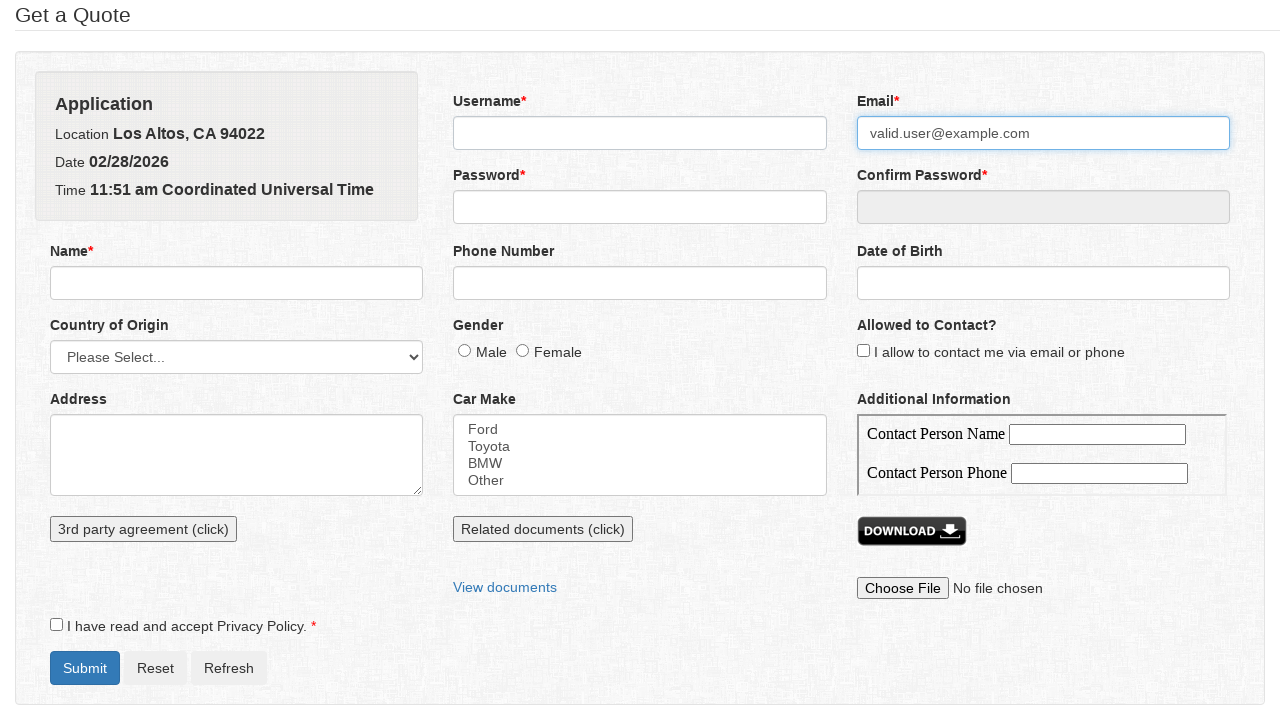

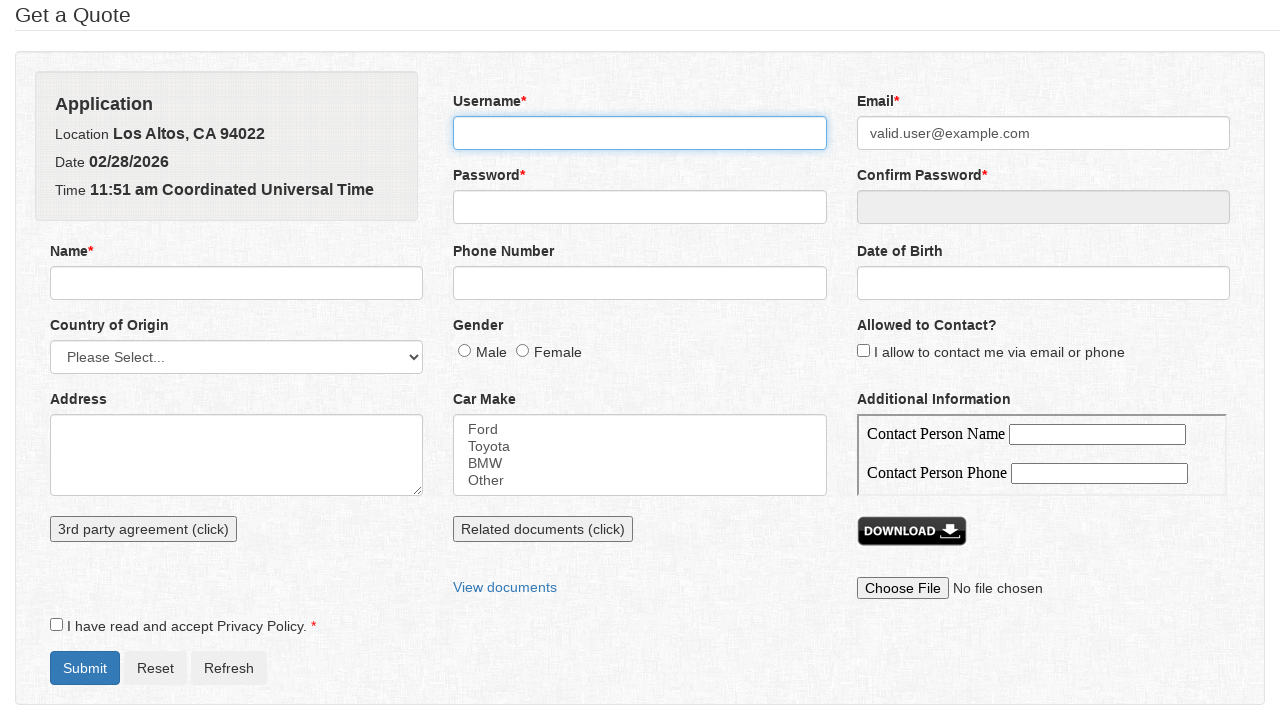